Tests the error message displayed when attempting to login with a locked out user account

Starting URL: https://www.saucedemo.com

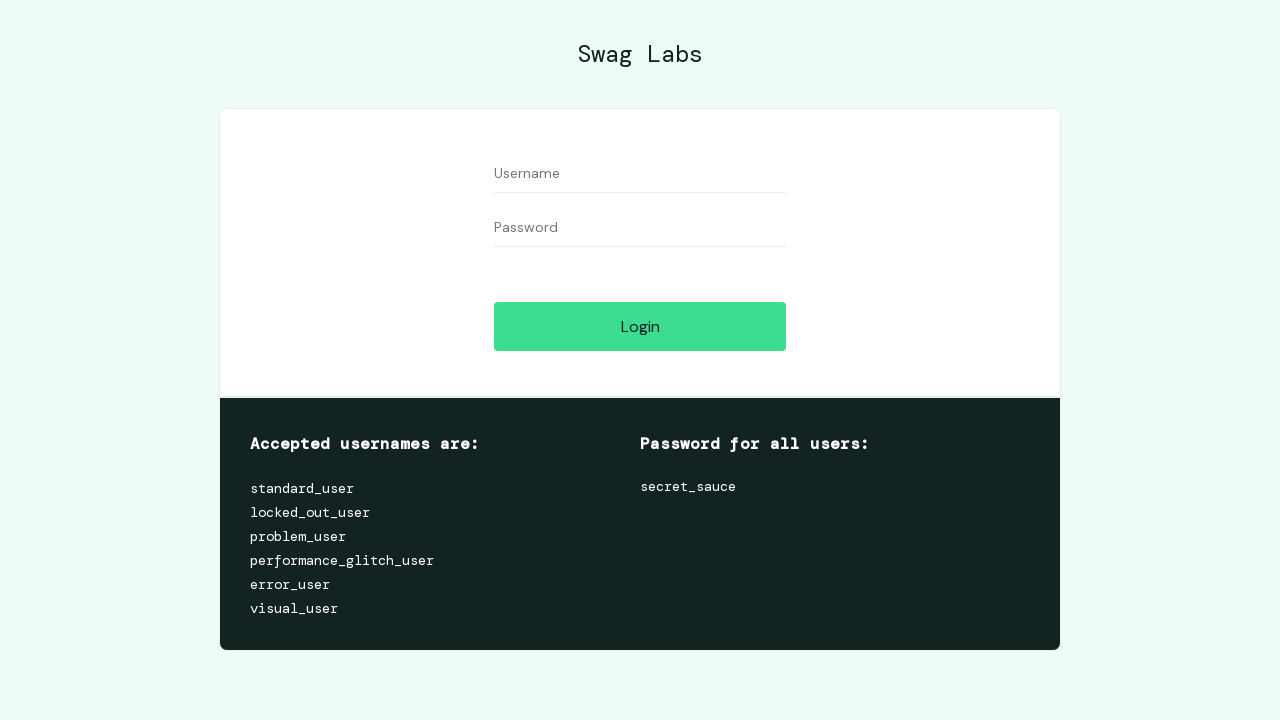

Filled username field with locked_out_user on #user-name
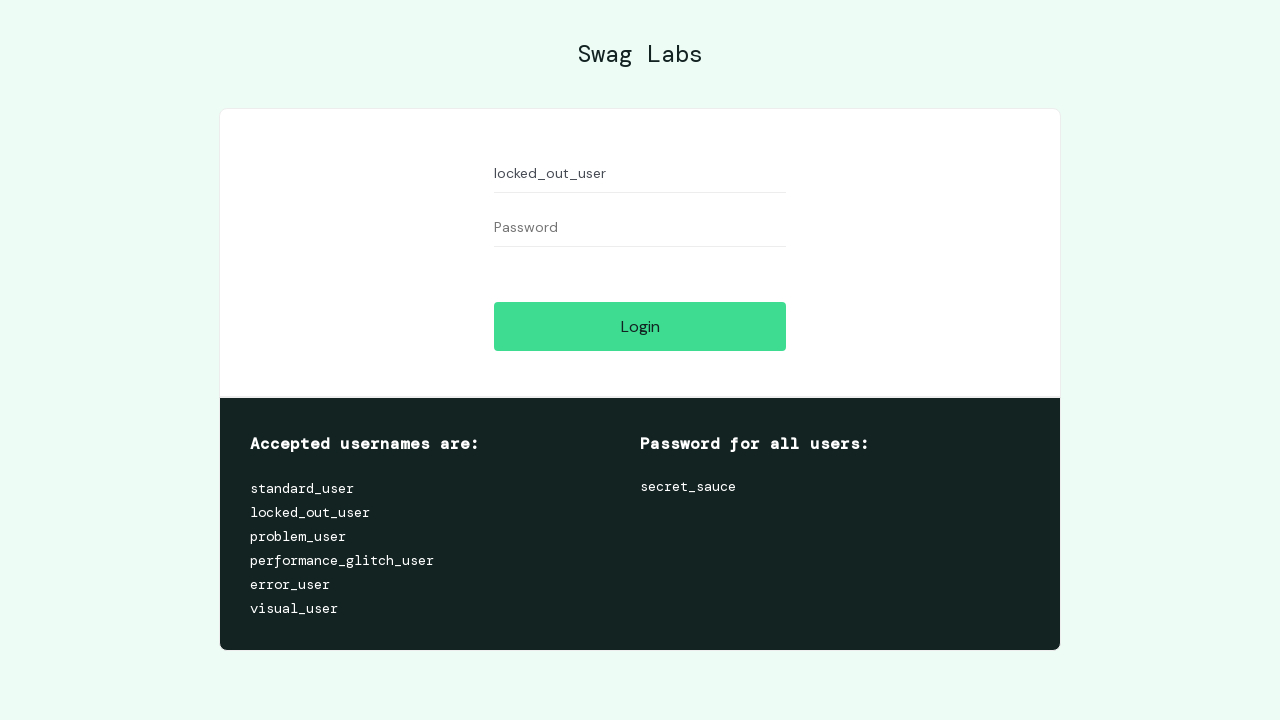

Filled password field with secret_sauce on #password
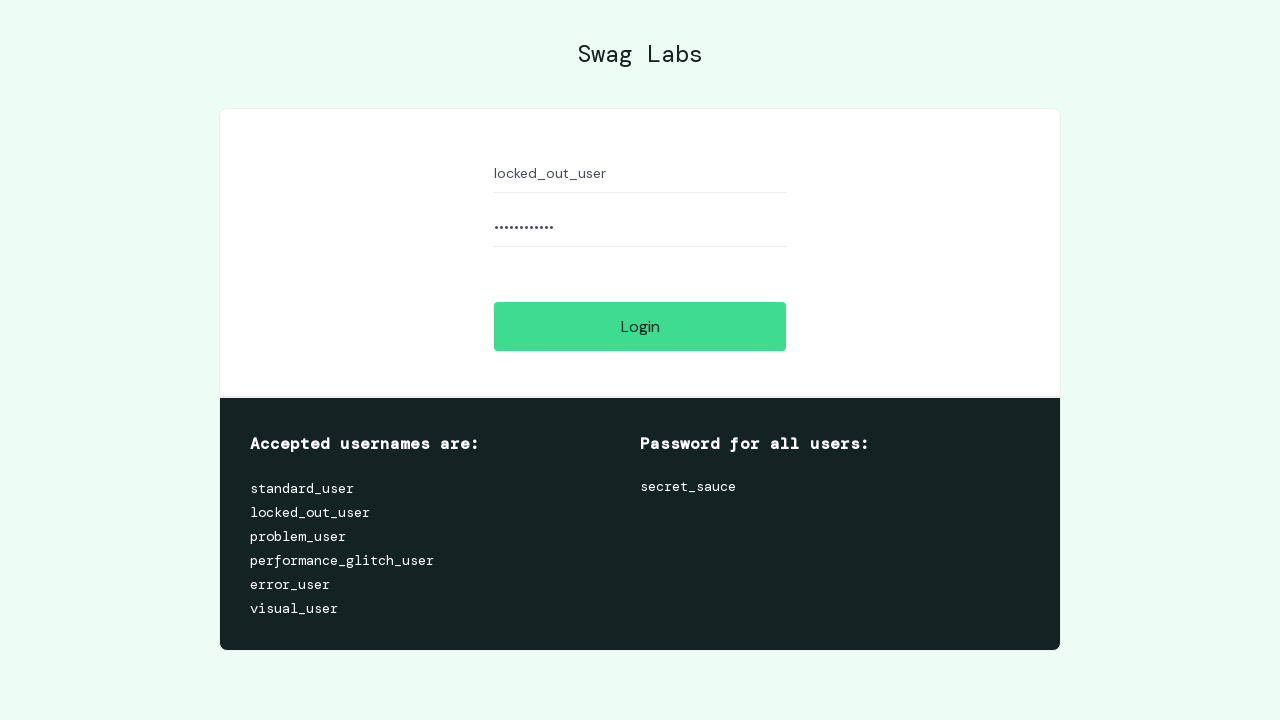

Clicked login button at (640, 326) on #login-button
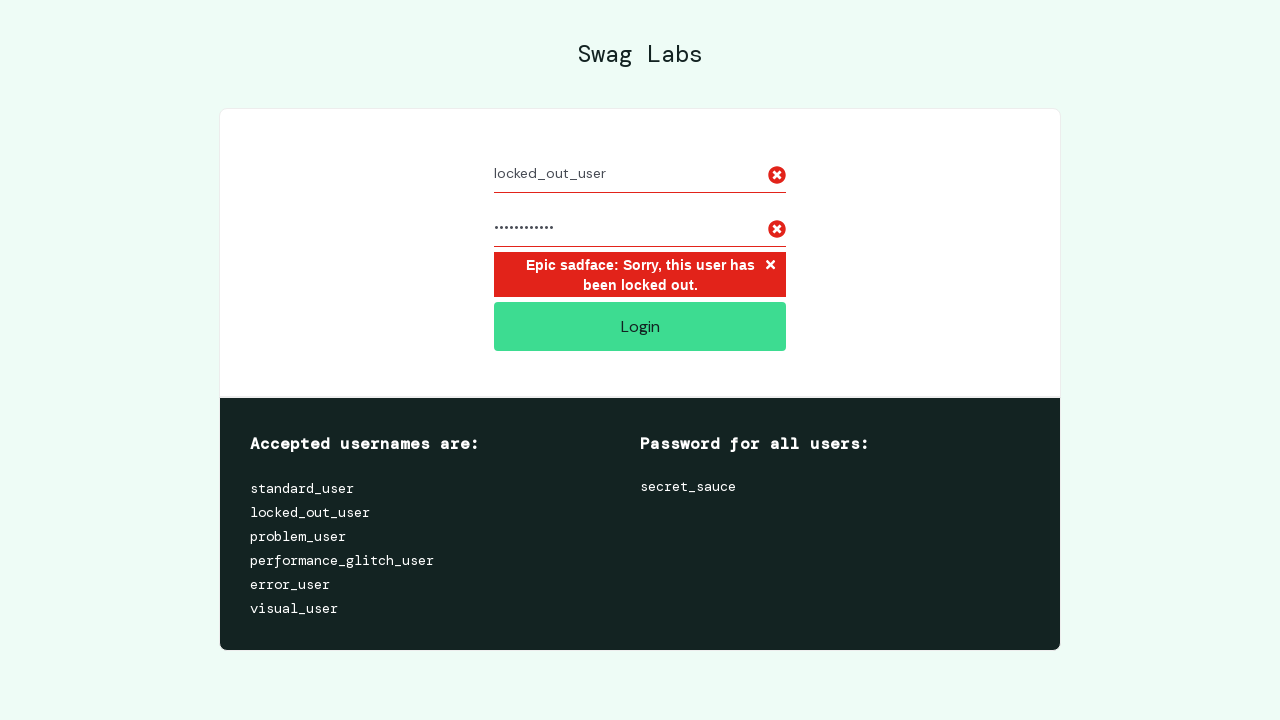

Error message appeared on login page
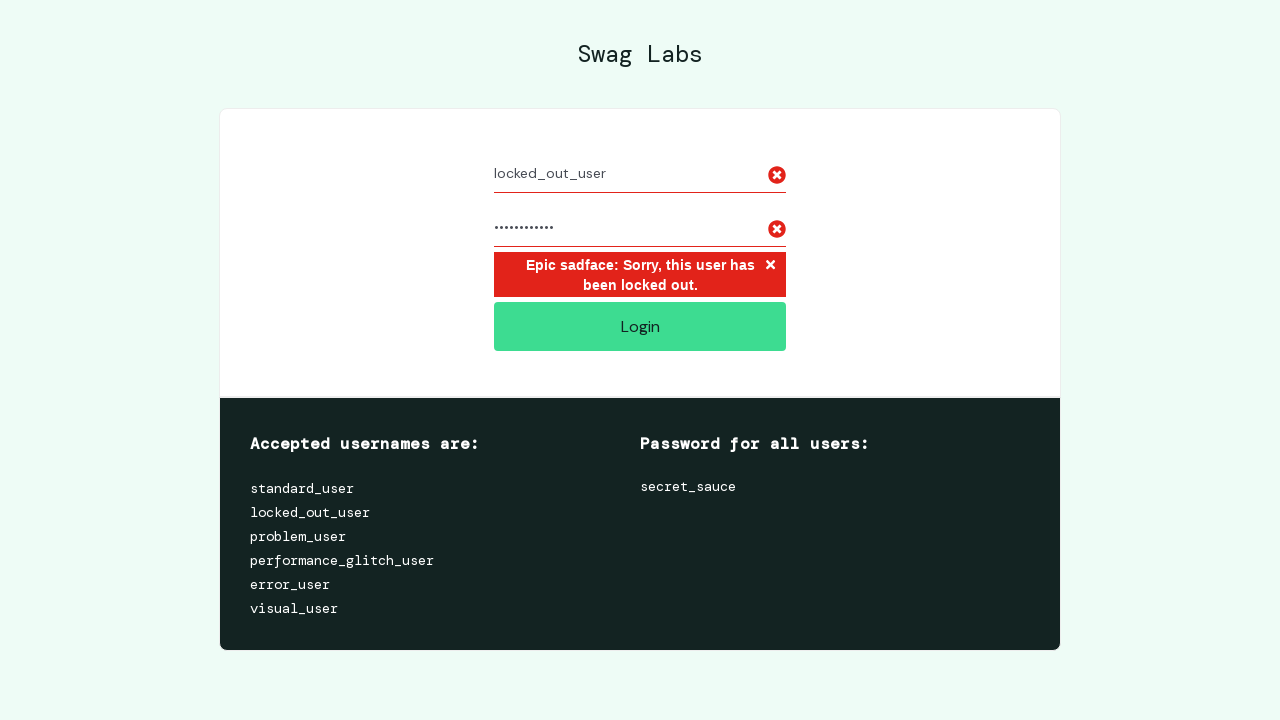

Verified error message is visible for locked out user
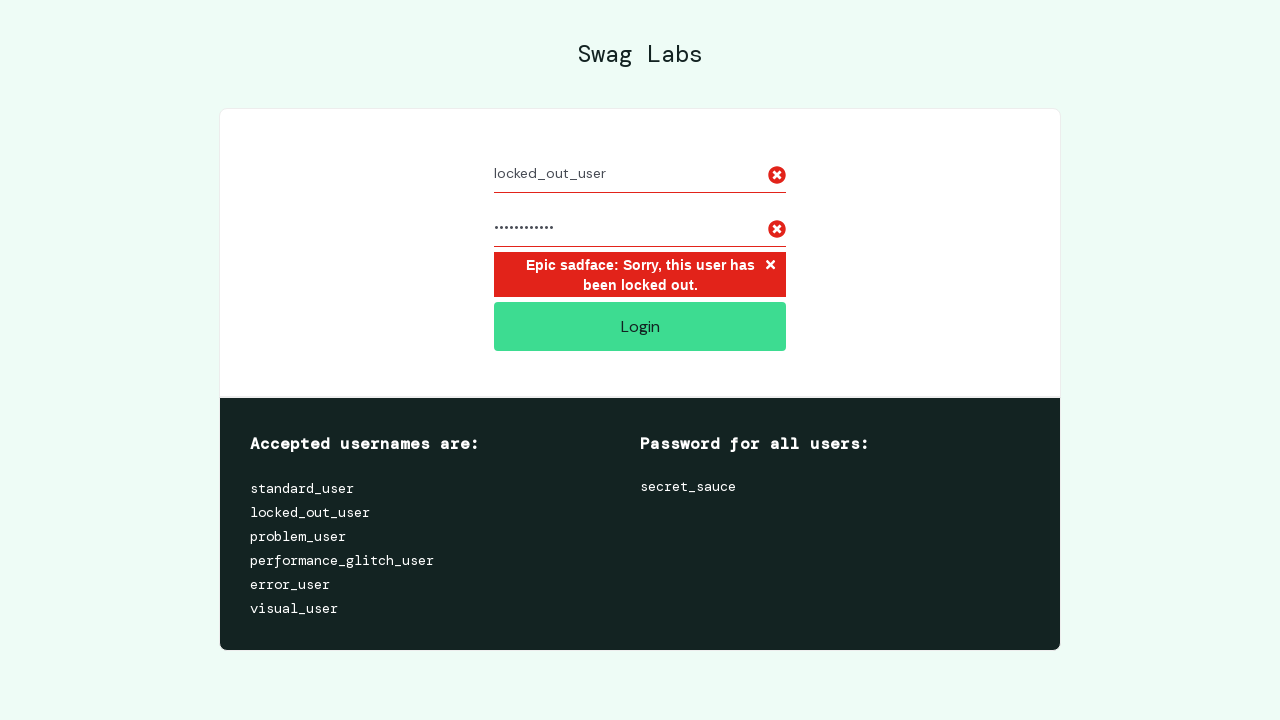

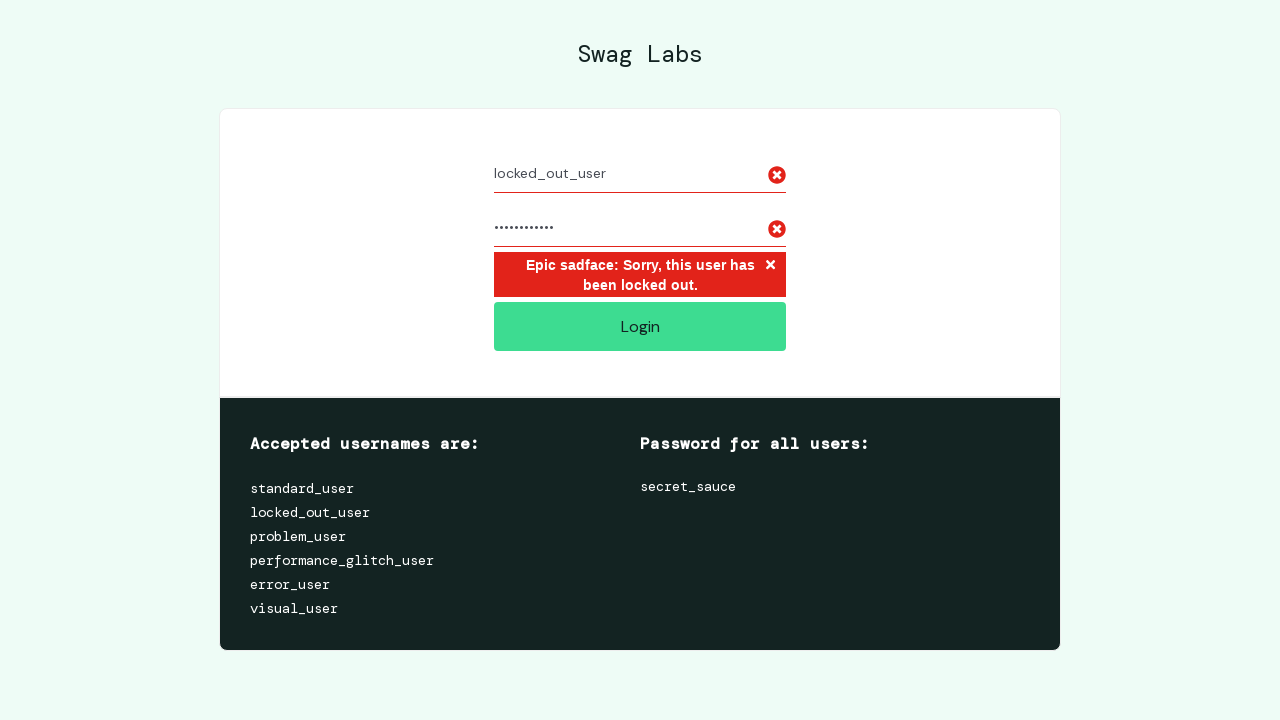